Tests that the counter displays the current number of todo items

Starting URL: https://demo.playwright.dev/todomvc

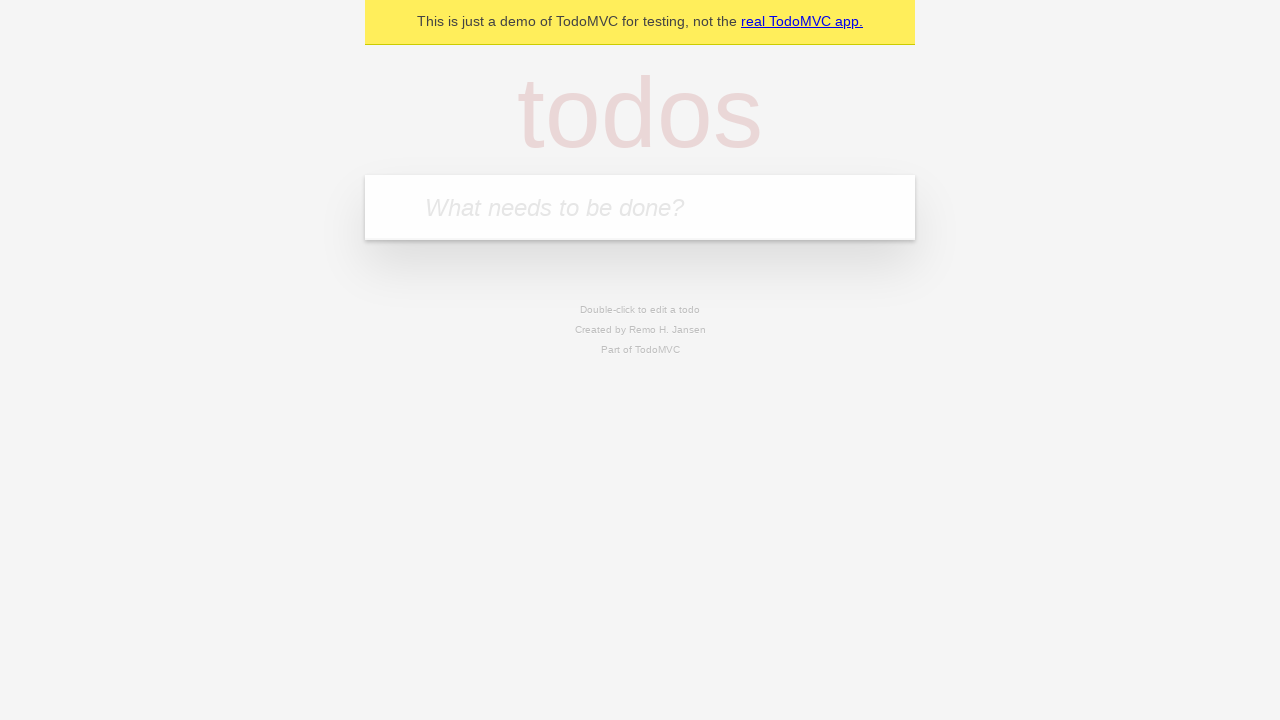

Filled new todo input with 'buy some cheese' on .new-todo
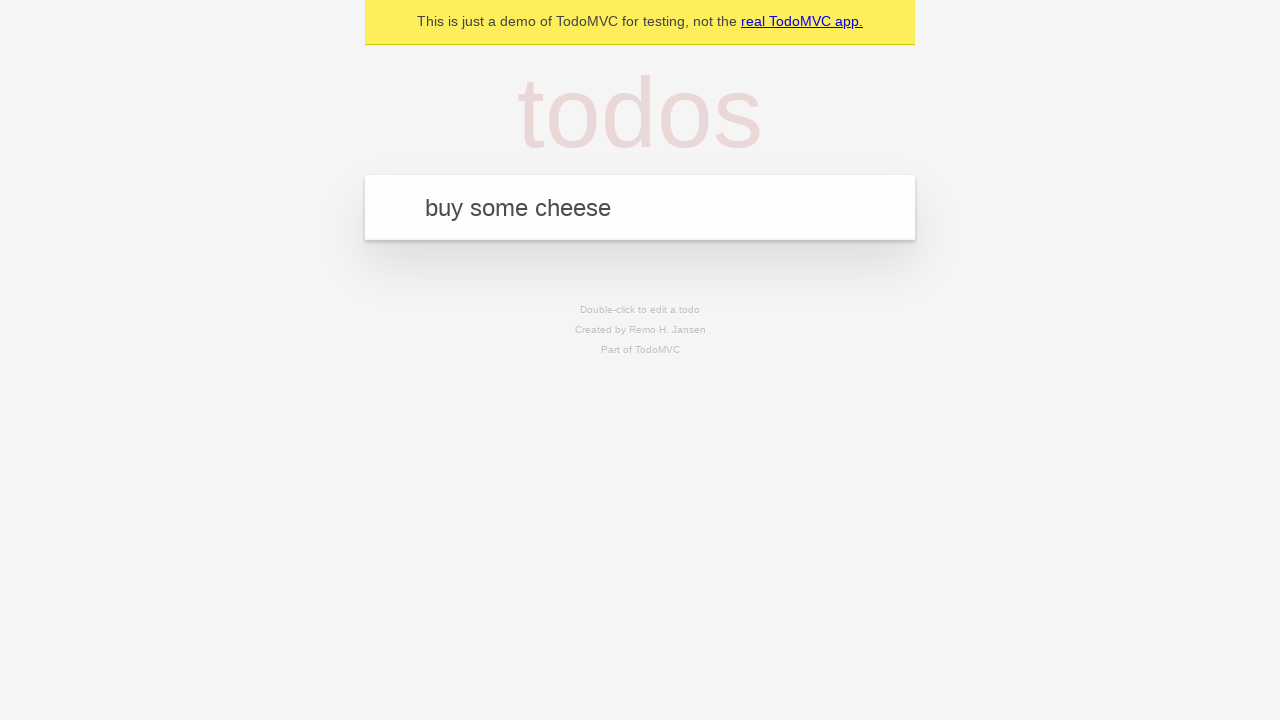

Pressed Enter to add first todo item on .new-todo
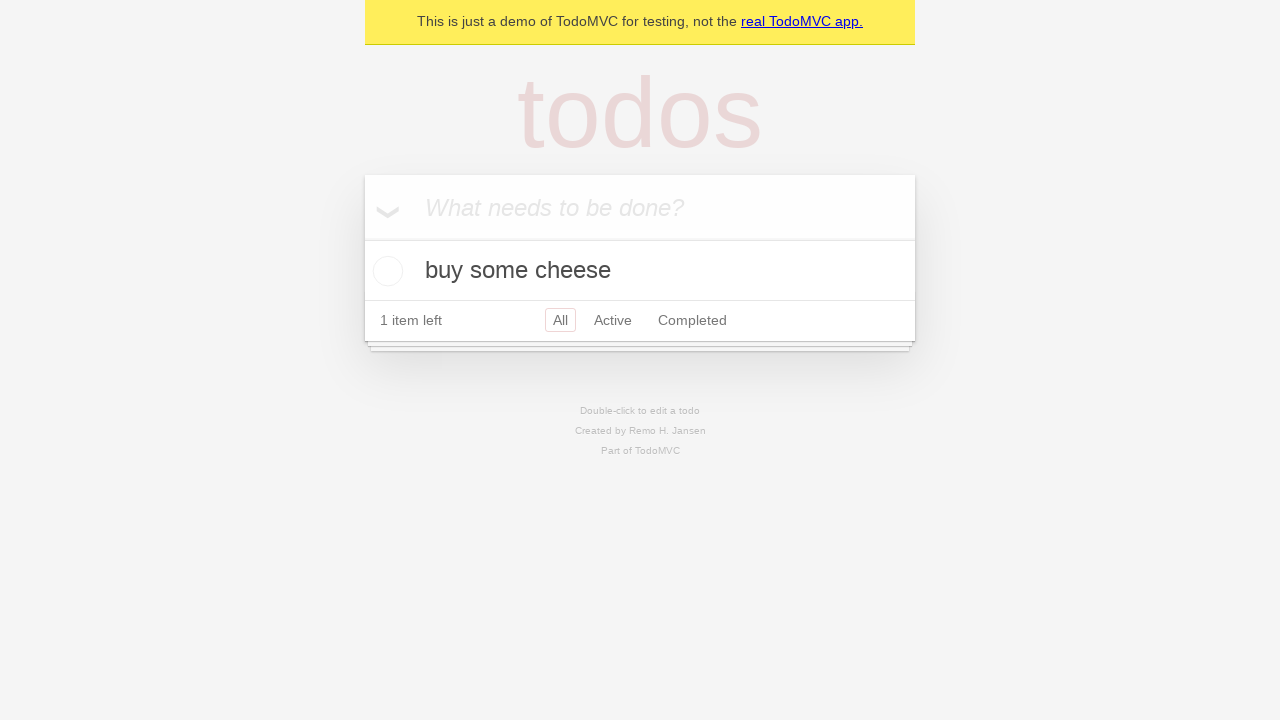

Todo counter appeared showing 1 item
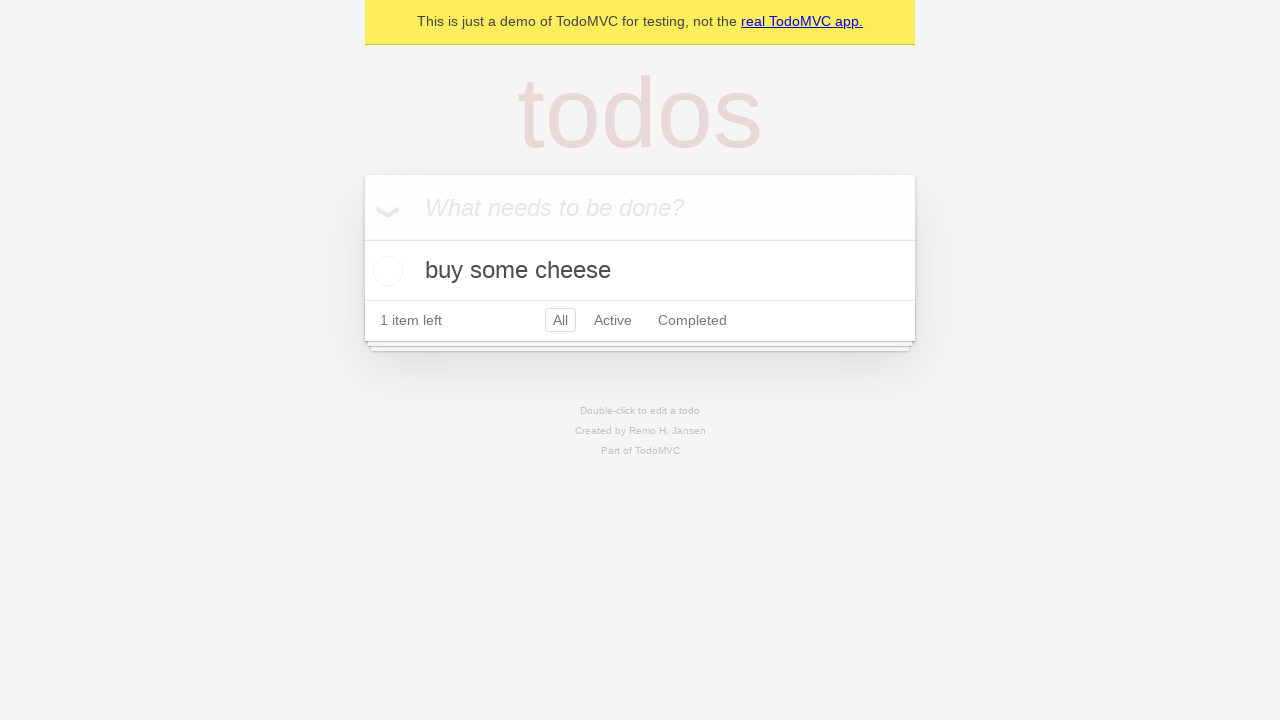

Filled new todo input with 'feed the cat' on .new-todo
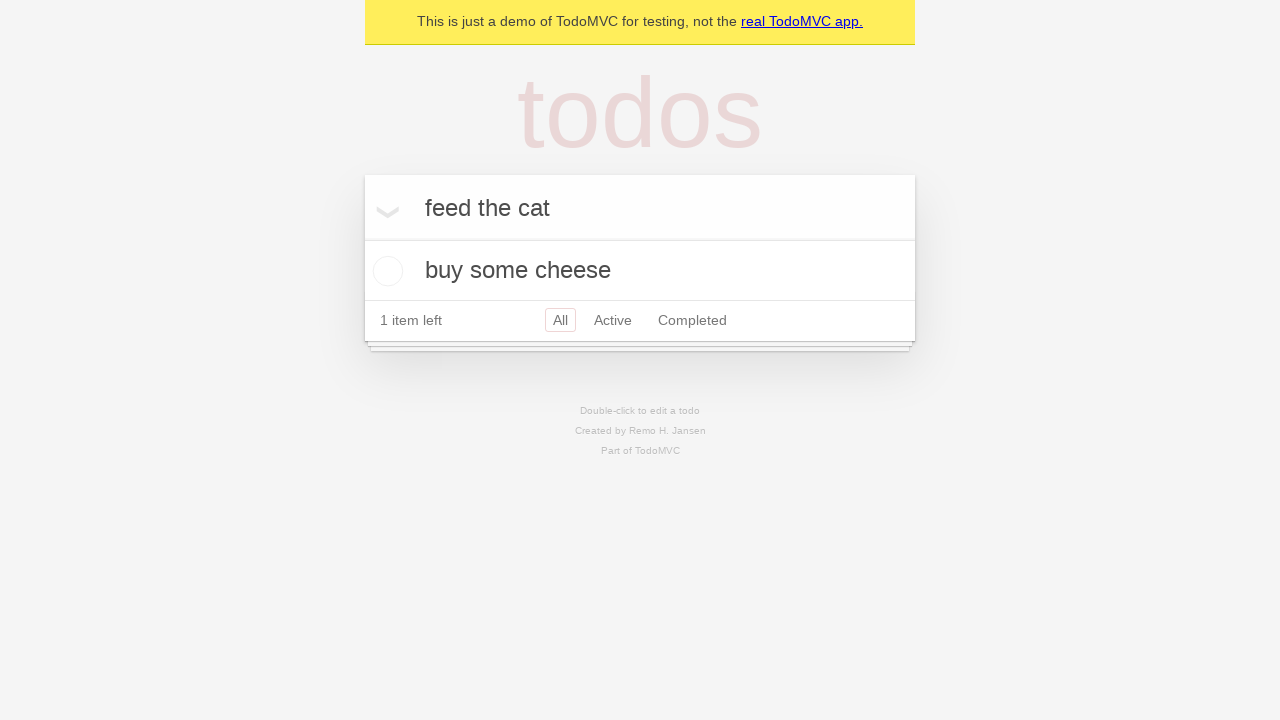

Pressed Enter to add second todo item on .new-todo
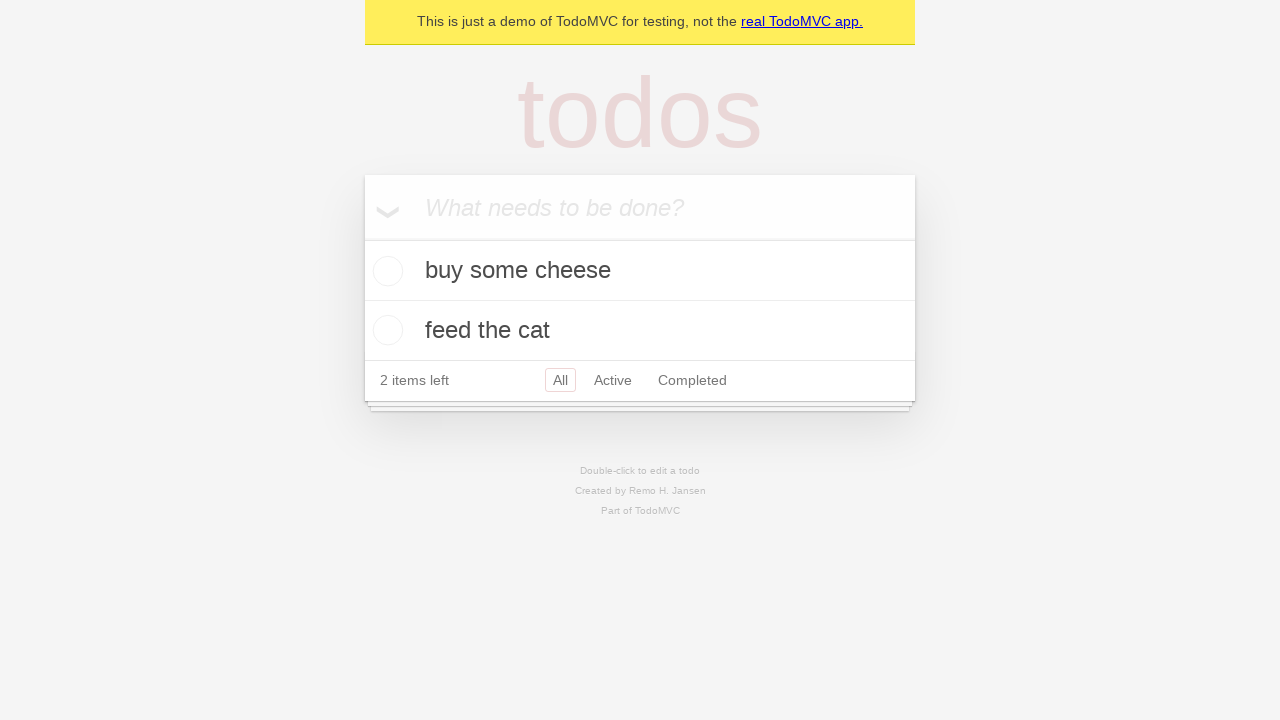

Second todo item appeared in the list, counter now shows 2 items
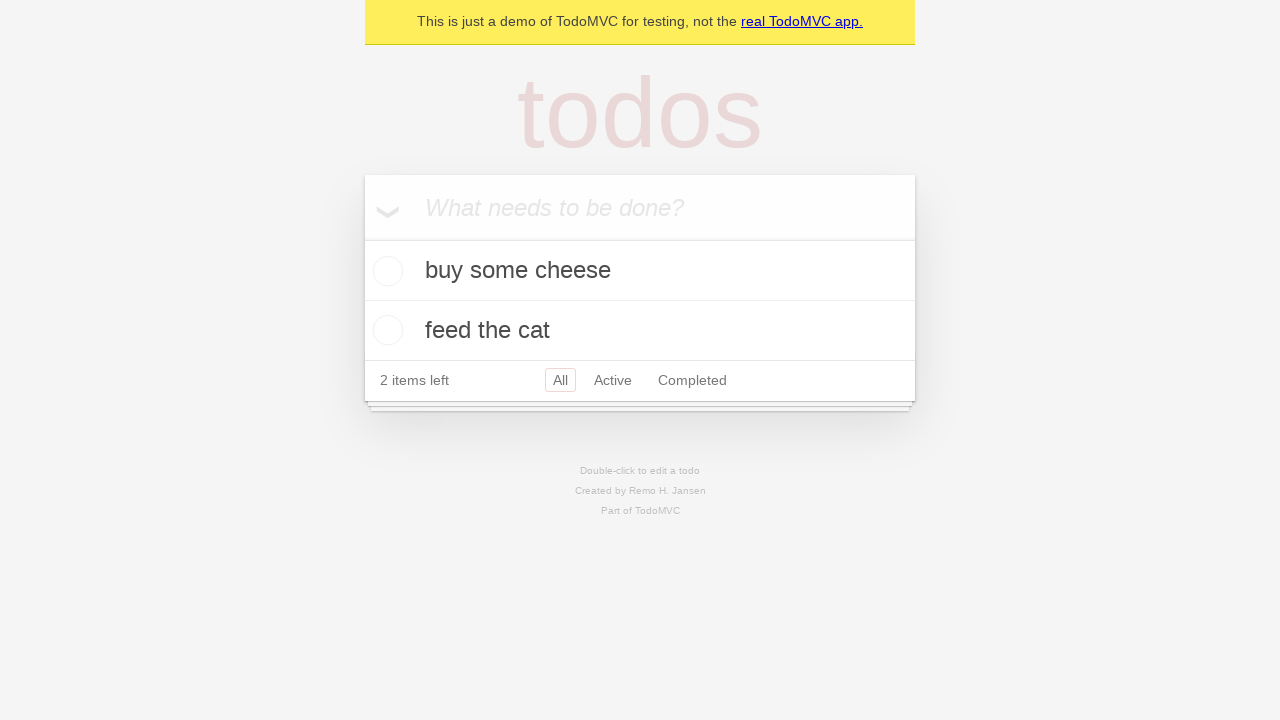

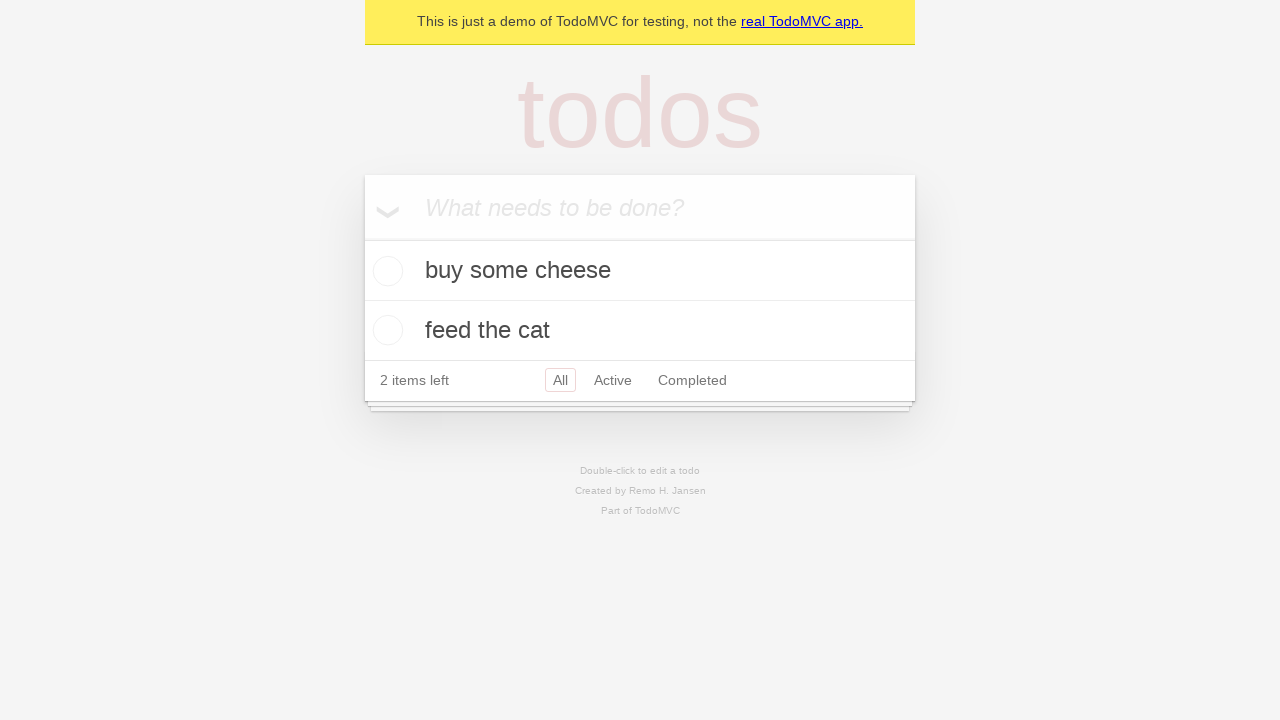